Tests an e-commerce flow by adding multiple vegetables to cart, proceeding to checkout, and applying a promo code

Starting URL: https://rahulshettyacademy.com/seleniumPractise/

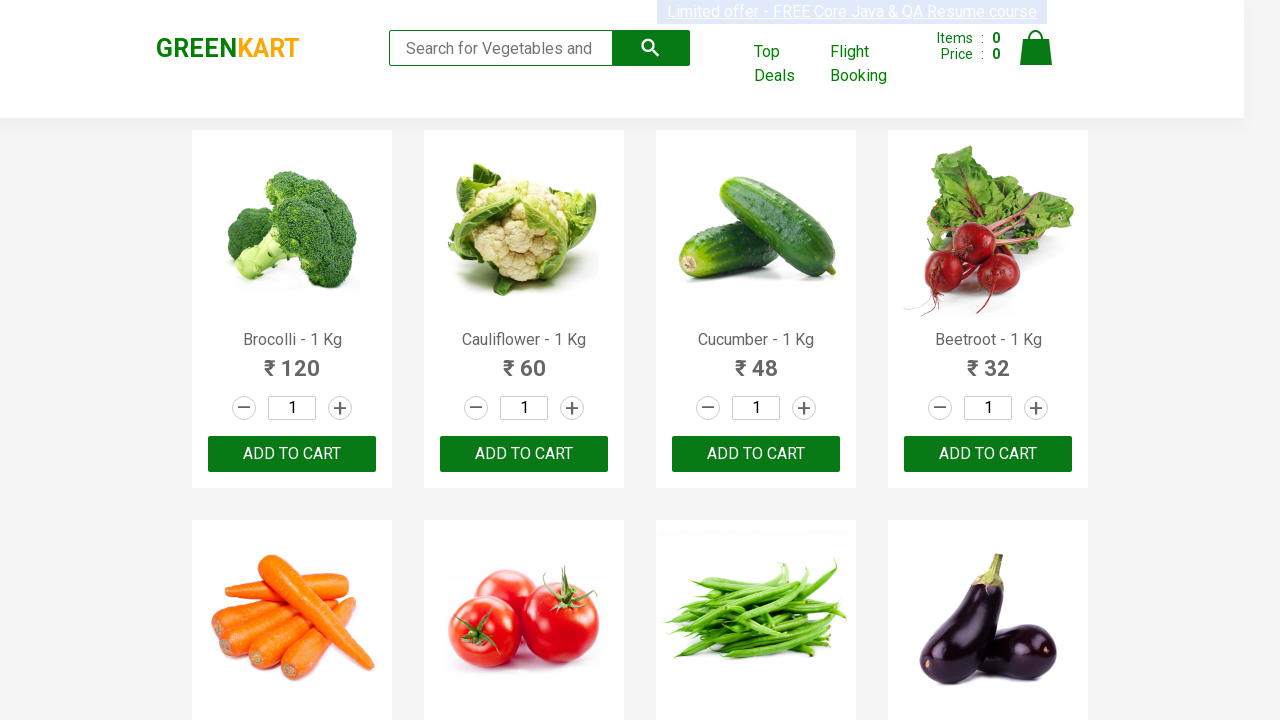

Waited 3 seconds for page to load
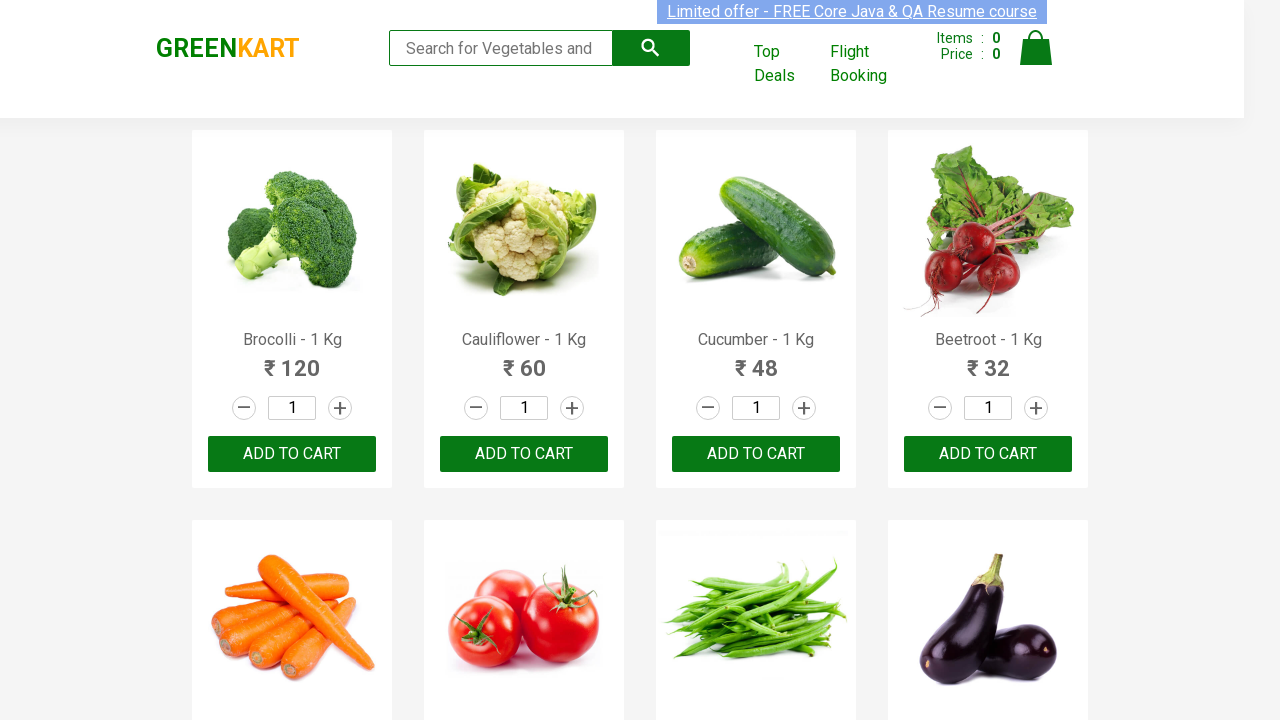

Retrieved all product elements from page
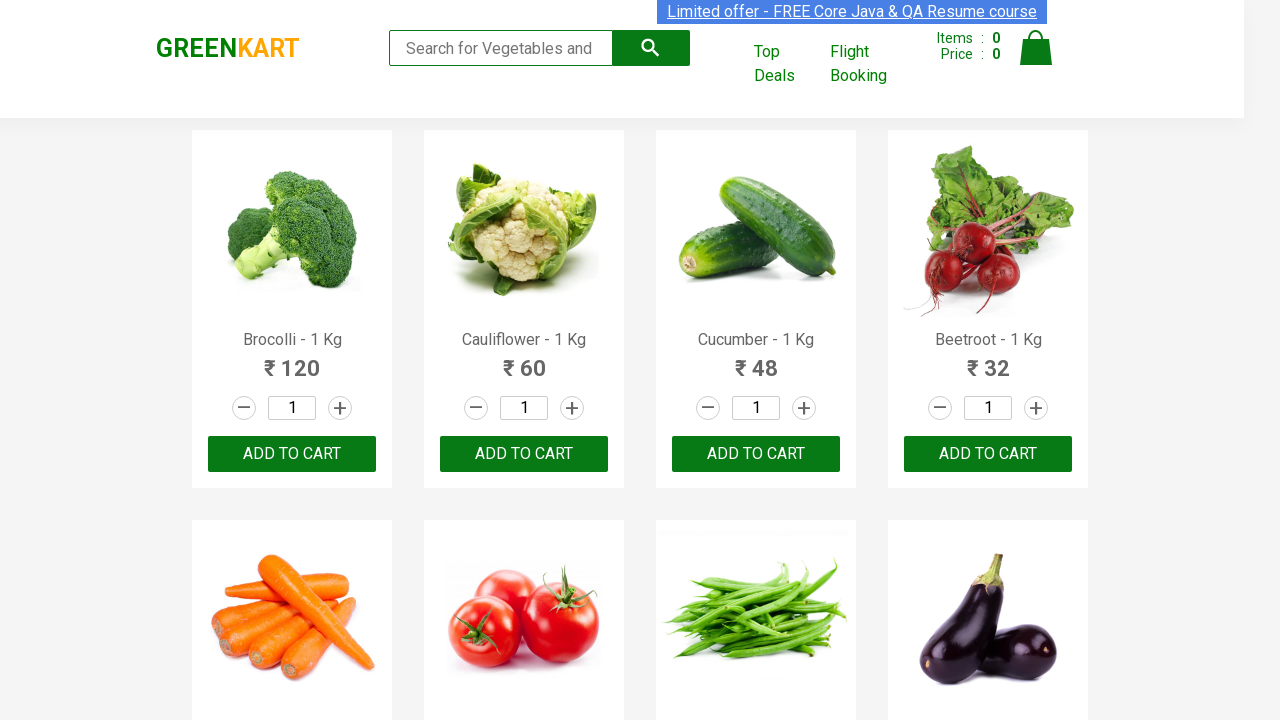

Added Brocolli to cart at (292, 454) on xpath=//div[@class='product-action']/button >> nth=0
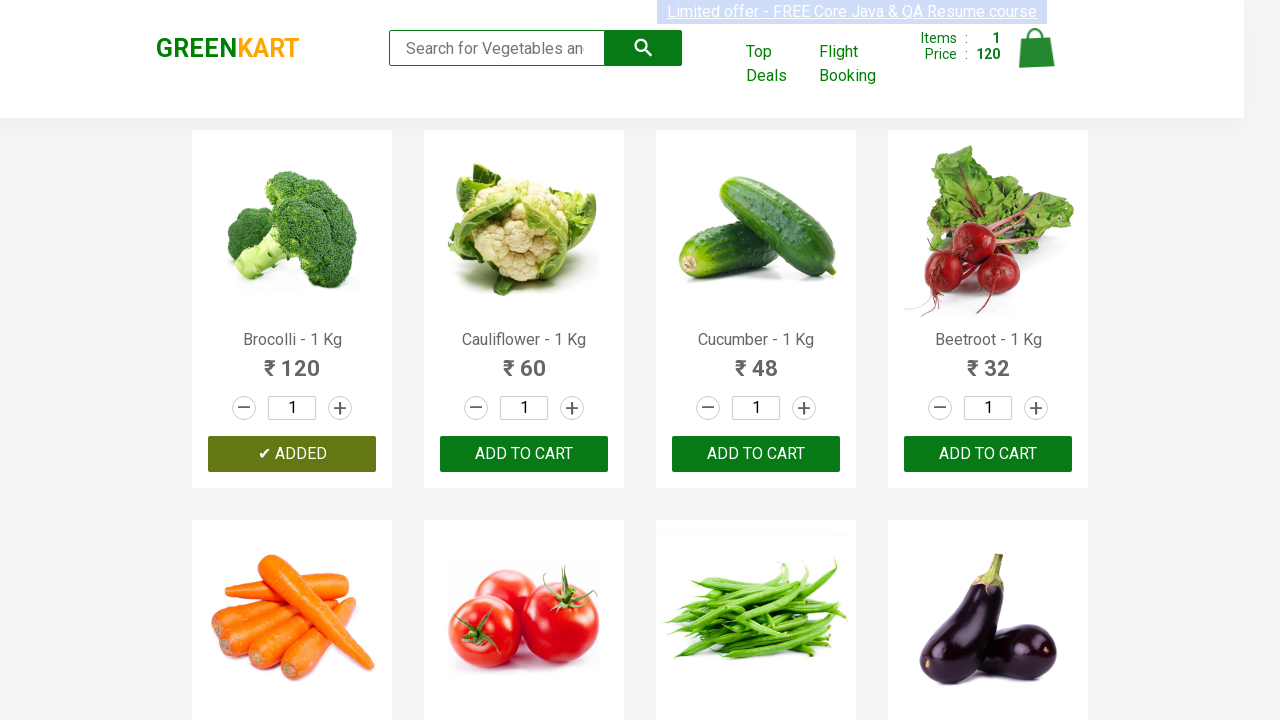

Added Cucumber to cart at (756, 454) on xpath=//div[@class='product-action']/button >> nth=2
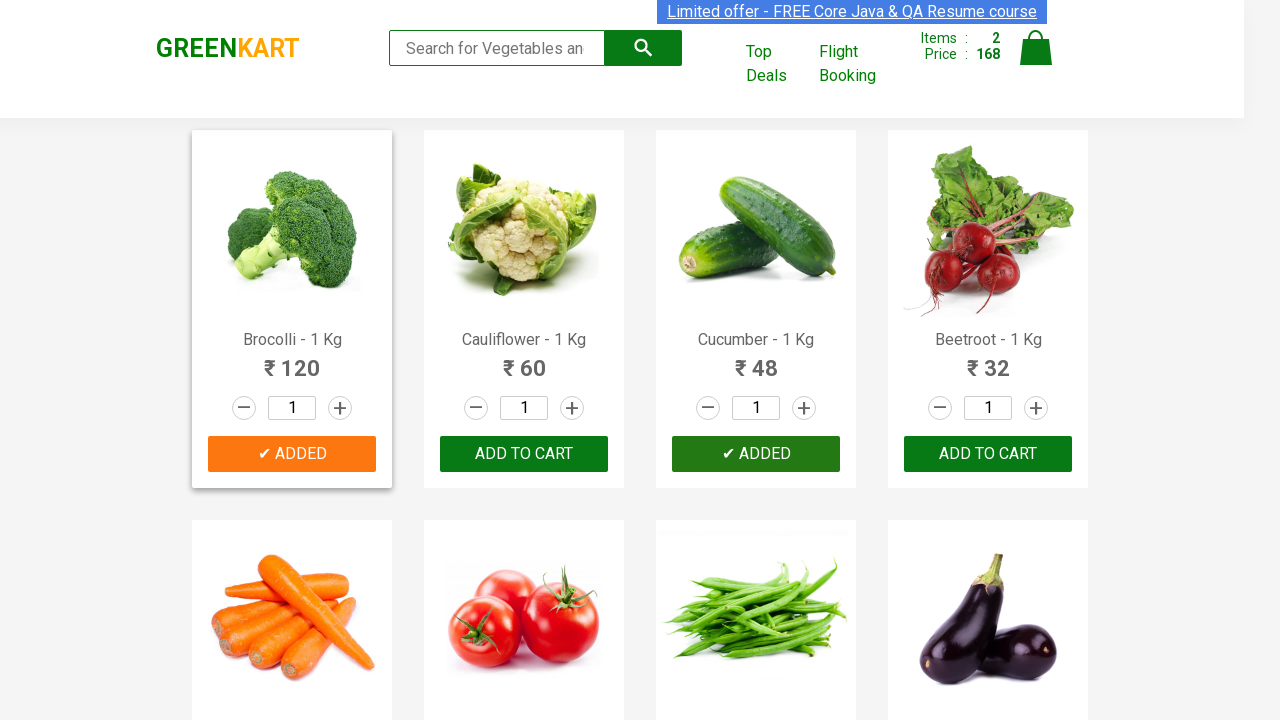

Added Beans to cart at (756, 360) on xpath=//div[@class='product-action']/button >> nth=6
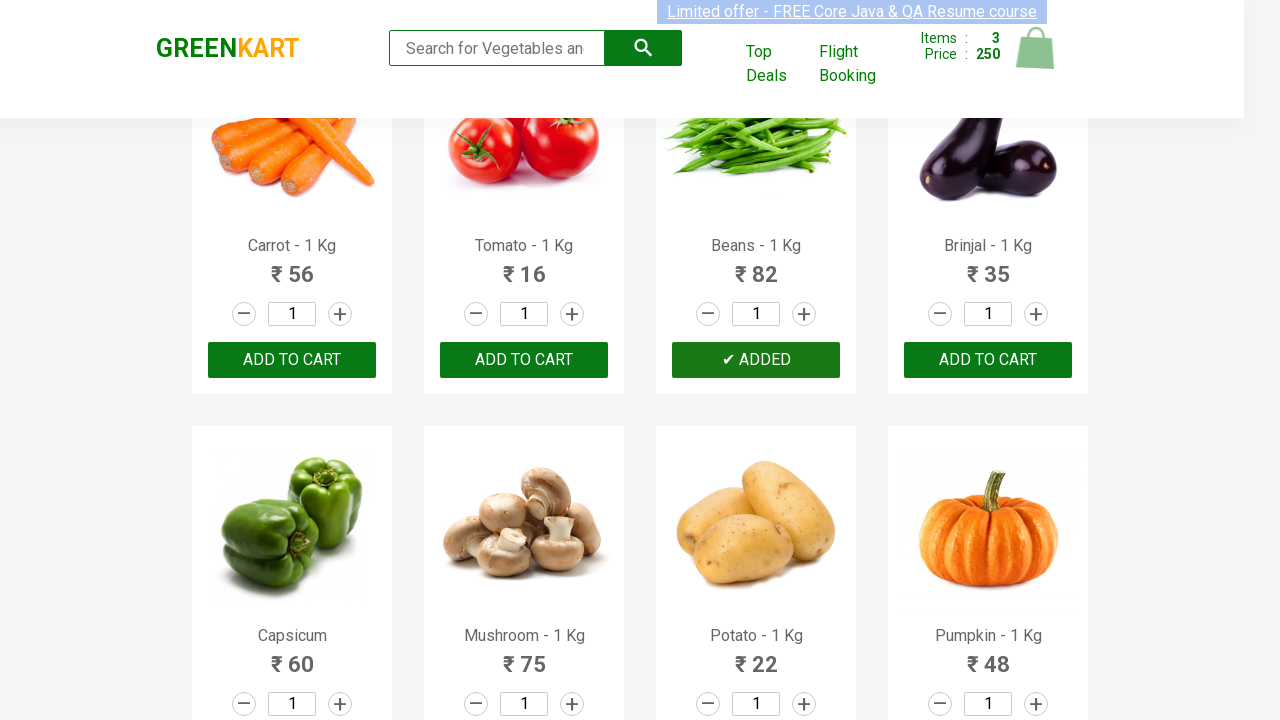

Added Brinjal to cart at (988, 360) on xpath=//div[@class='product-action']/button >> nth=7
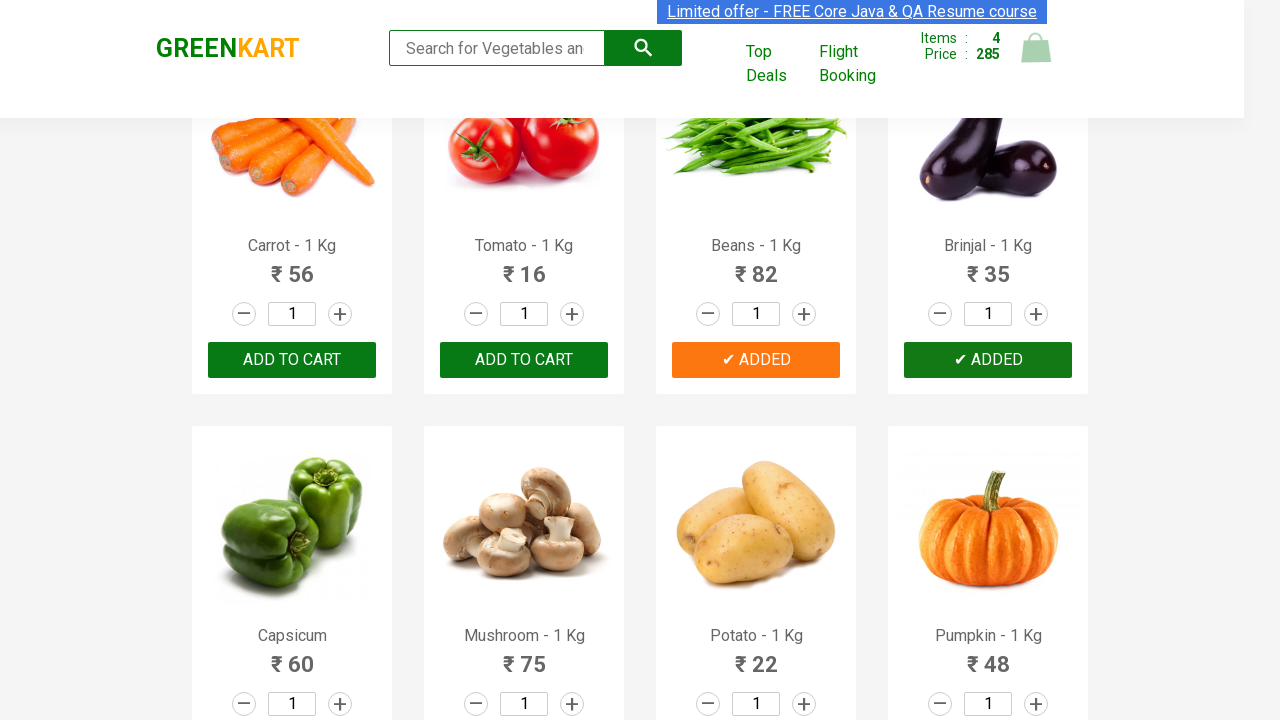

Added Potato to cart at (756, 360) on xpath=//div[@class='product-action']/button >> nth=10
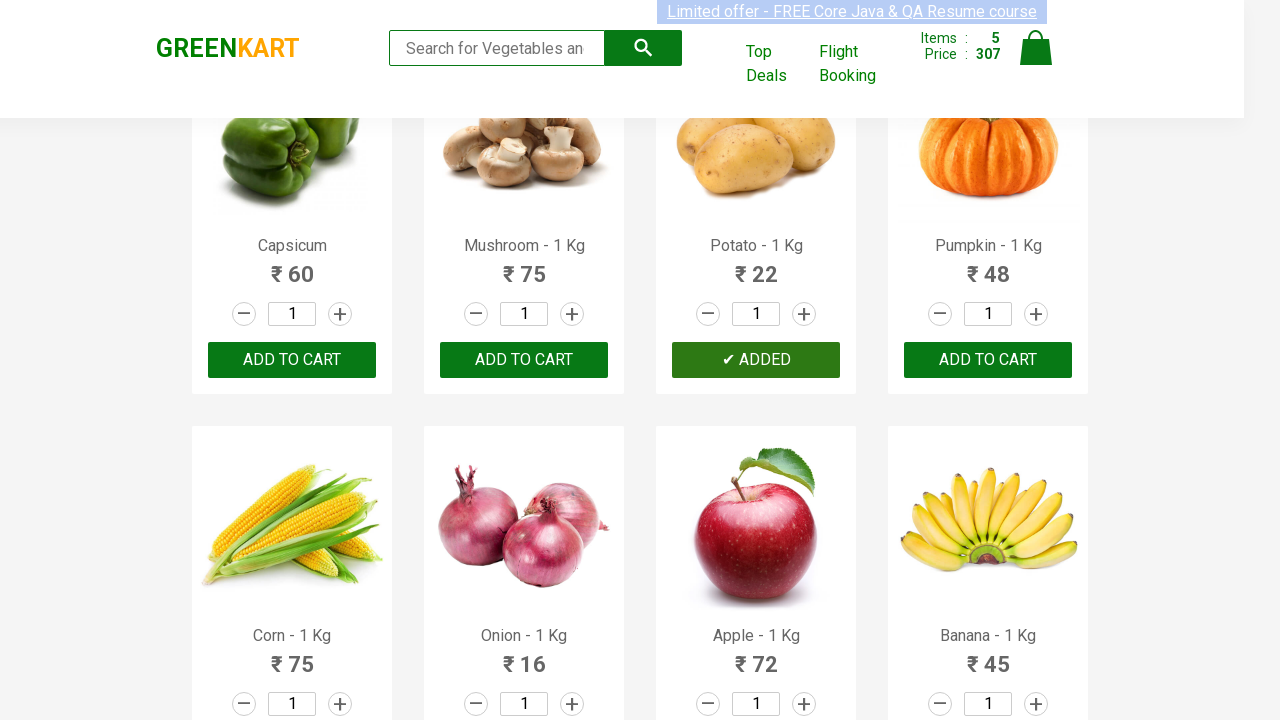

Clicked on cart icon to view cart at (1036, 48) on img[alt='Cart']
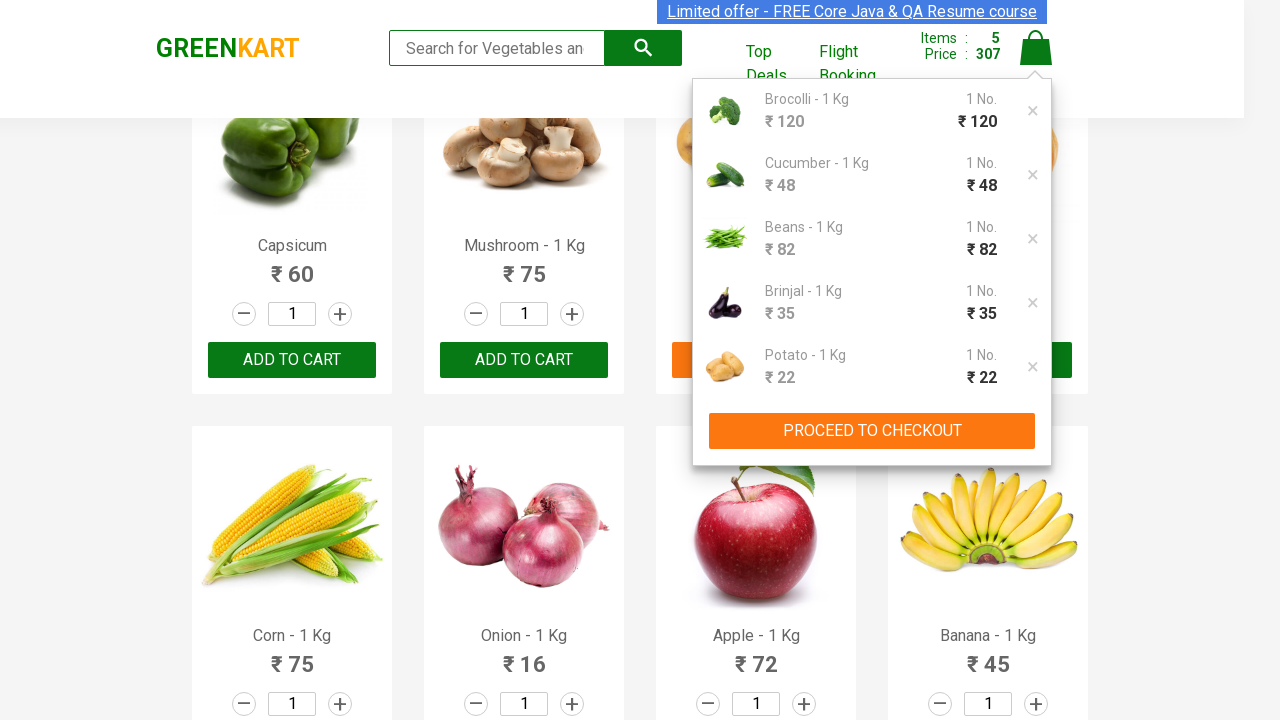

Clicked PROCEED TO CHECKOUT button at (872, 431) on xpath=//button[text()='PROCEED TO CHECKOUT']
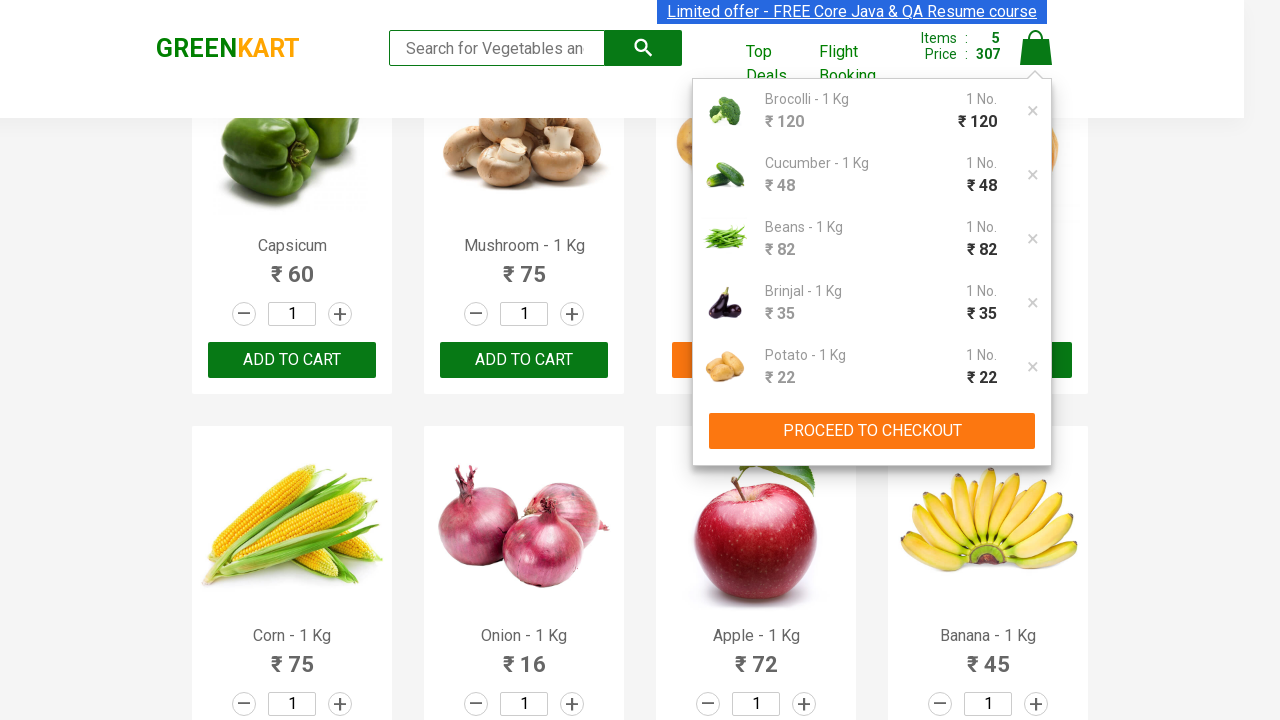

Promo code input field became visible
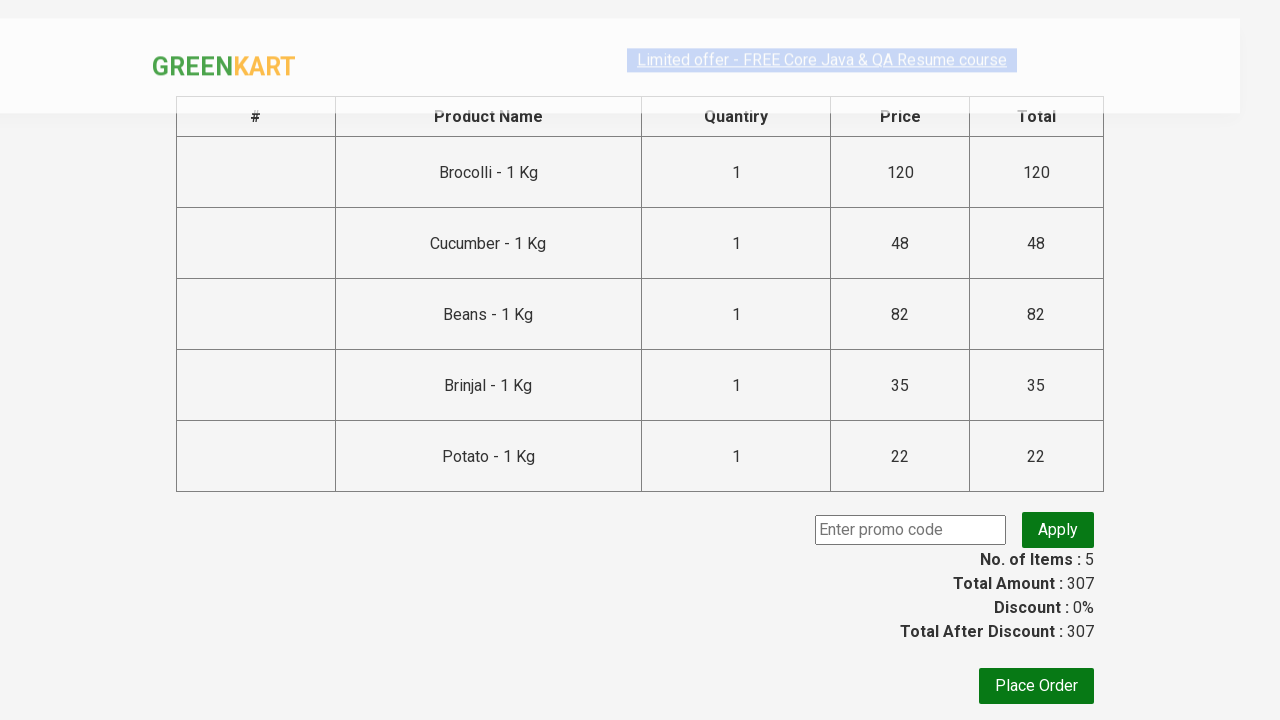

Entered promo code 'rahulshettyacademy' on input.promoCode
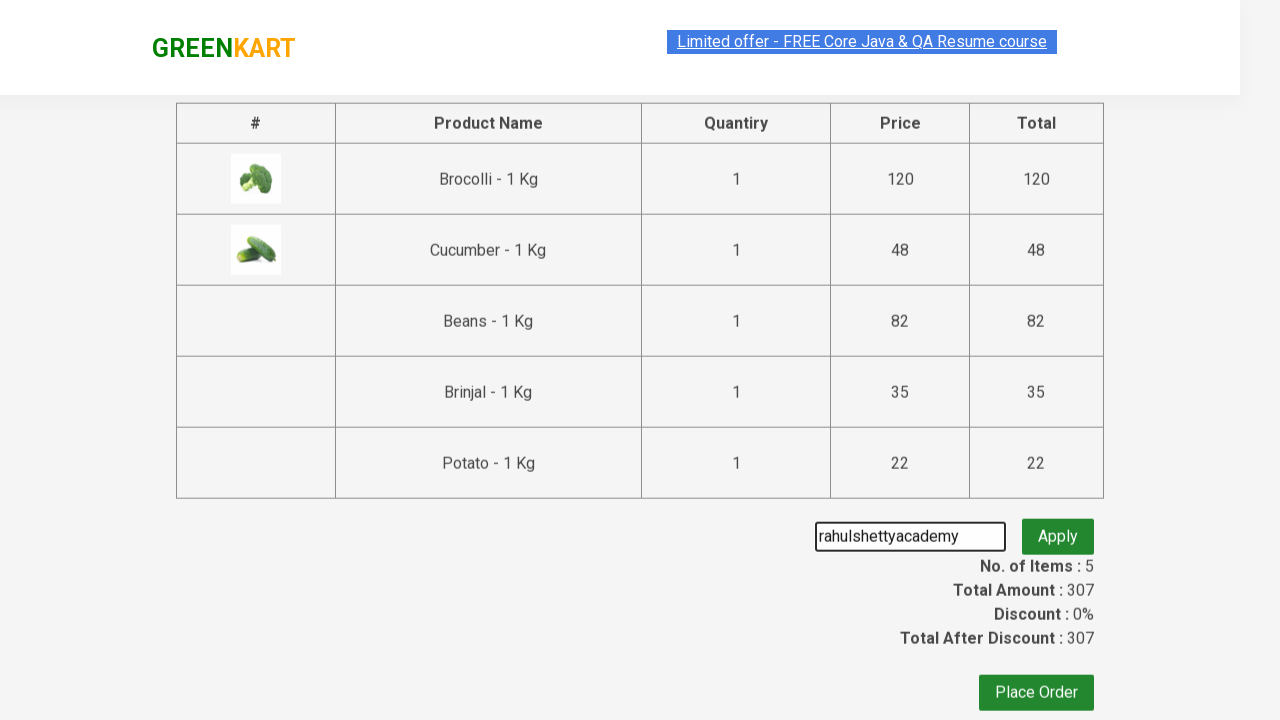

Clicked apply promo button at (1058, 530) on button.promoBtn
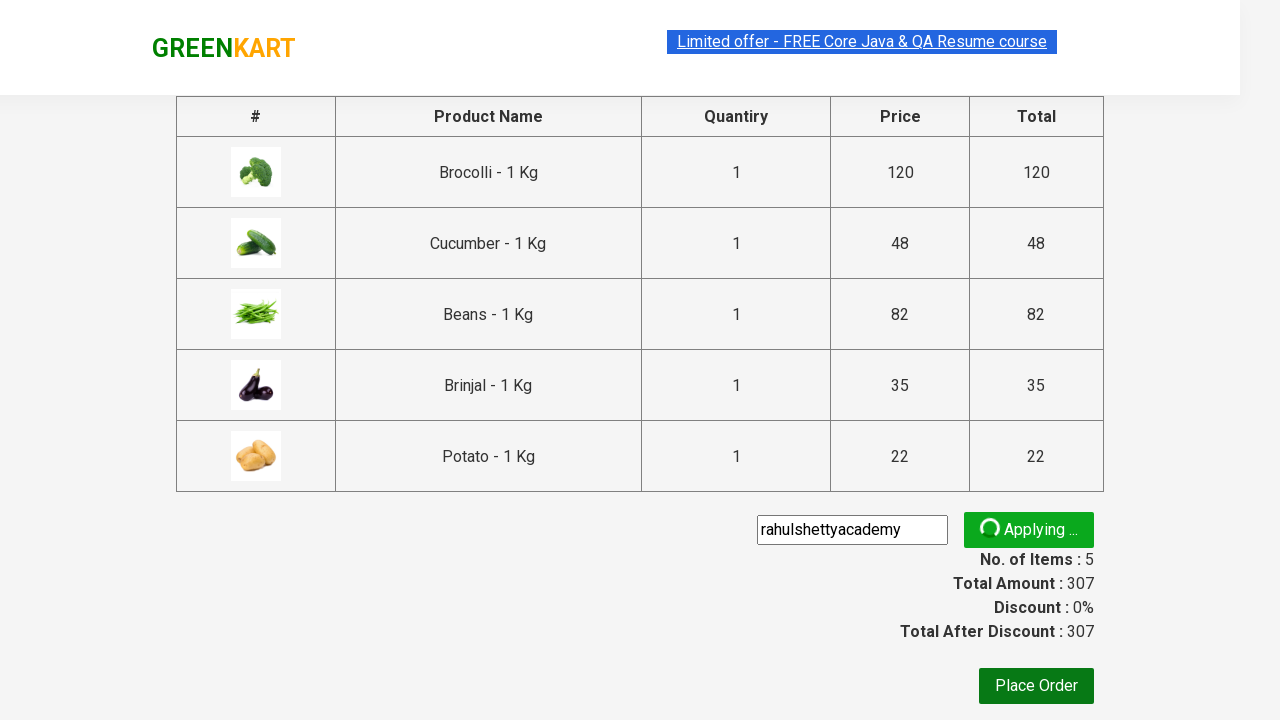

Promo info message appeared
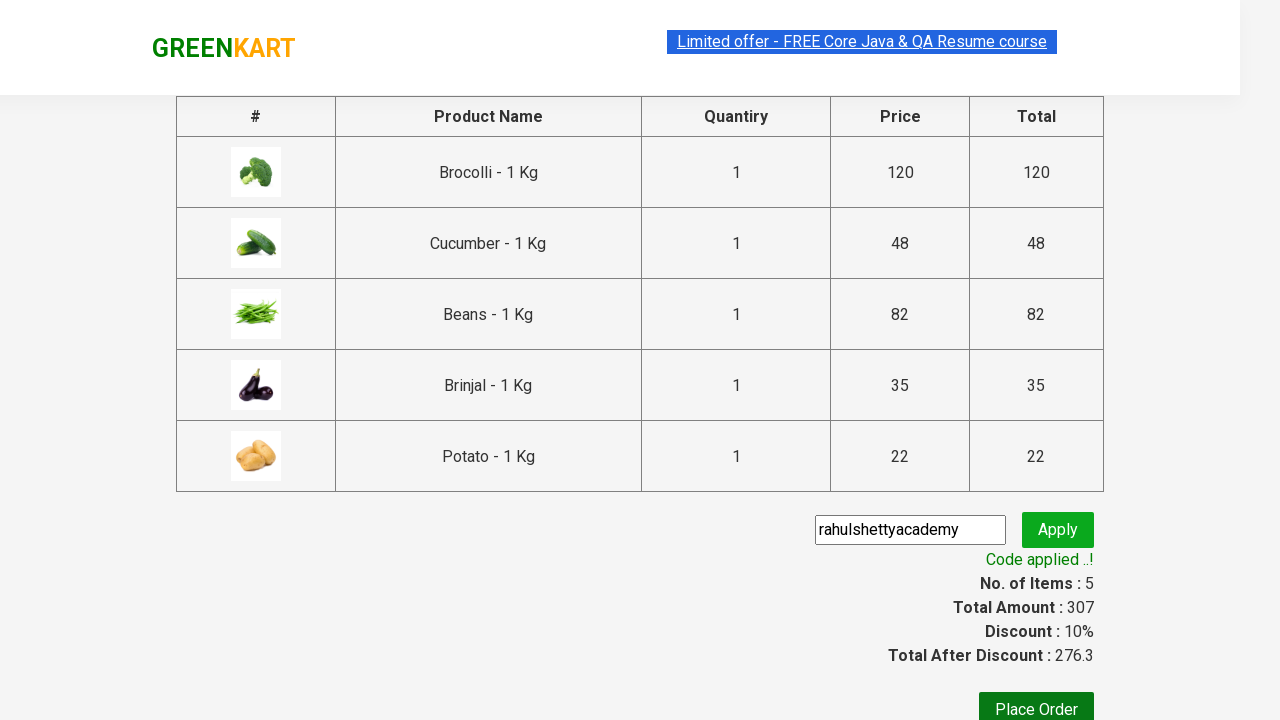

Retrieved promo info: Code applied ..!
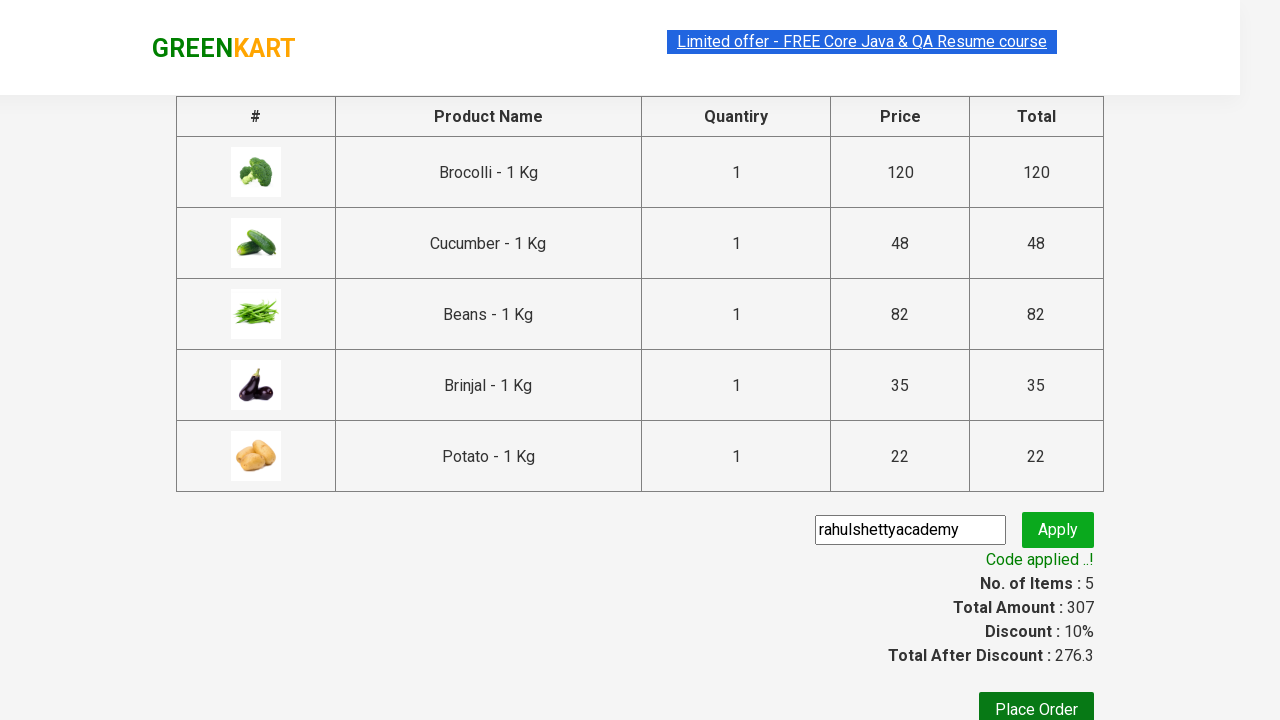

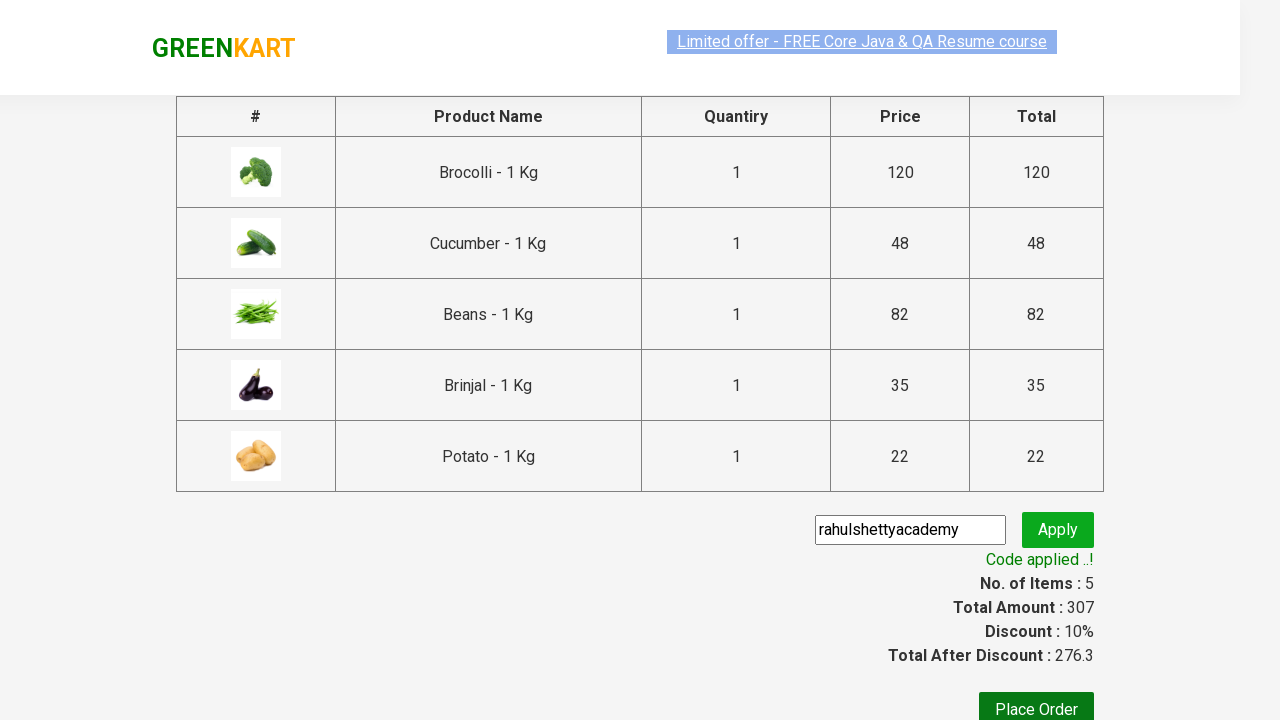